Tests dropdown/select element interaction by selecting multiple car options (Audi, Opel, Saab) from a dropdown menu on a practice page

Starting URL: https://selectorshub.com/xpath-practice-page/

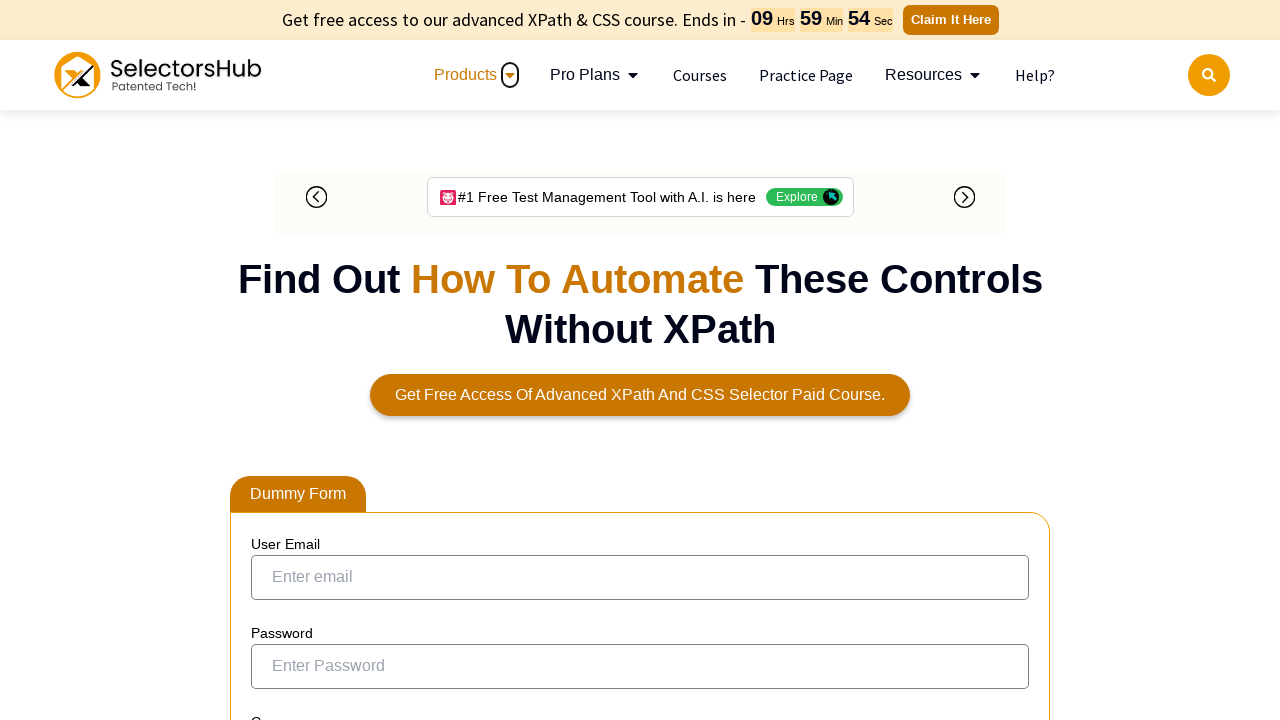

Waited for cars dropdown to load
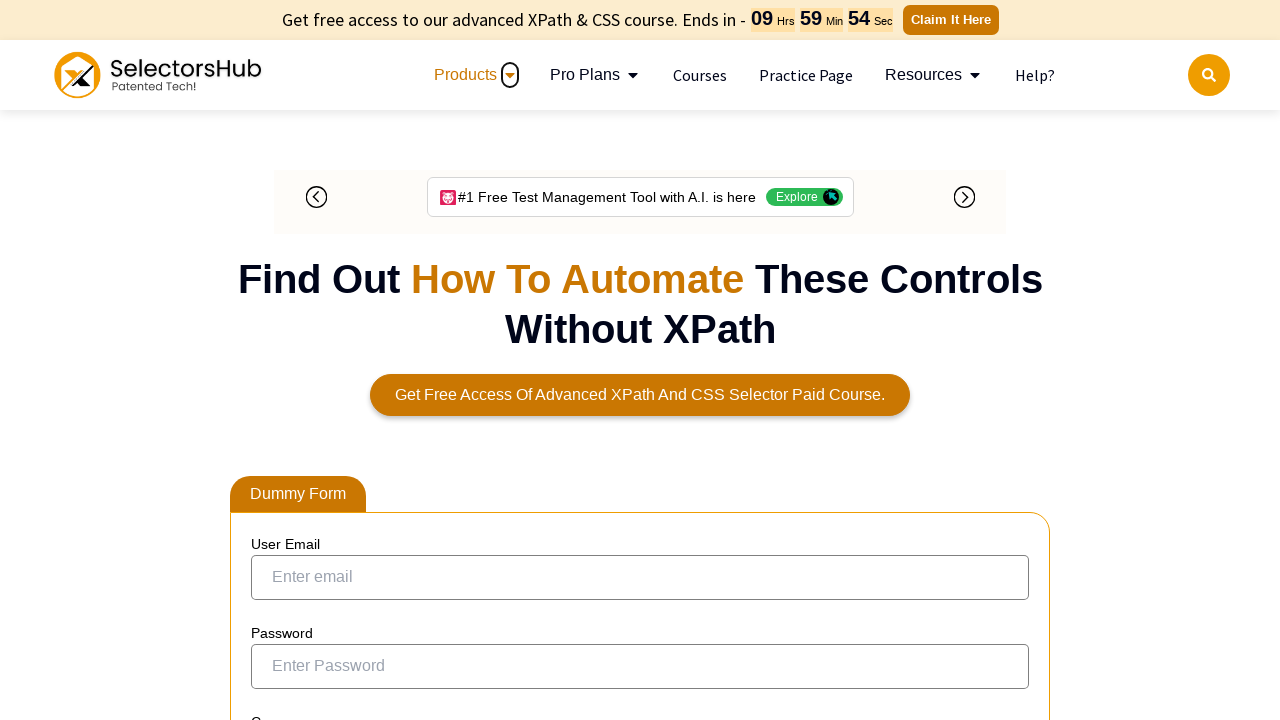

Selected 'Audi' from the cars dropdown on #cars
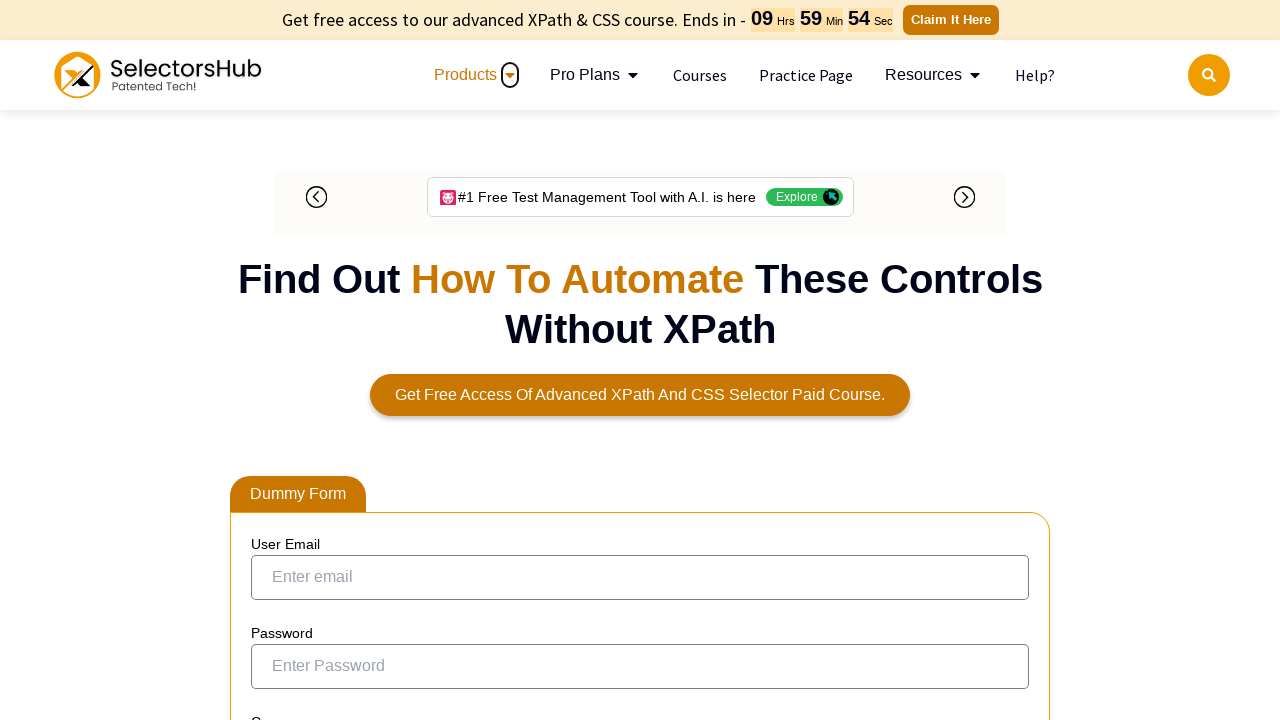

Selected 'Opel' from the cars dropdown on #cars
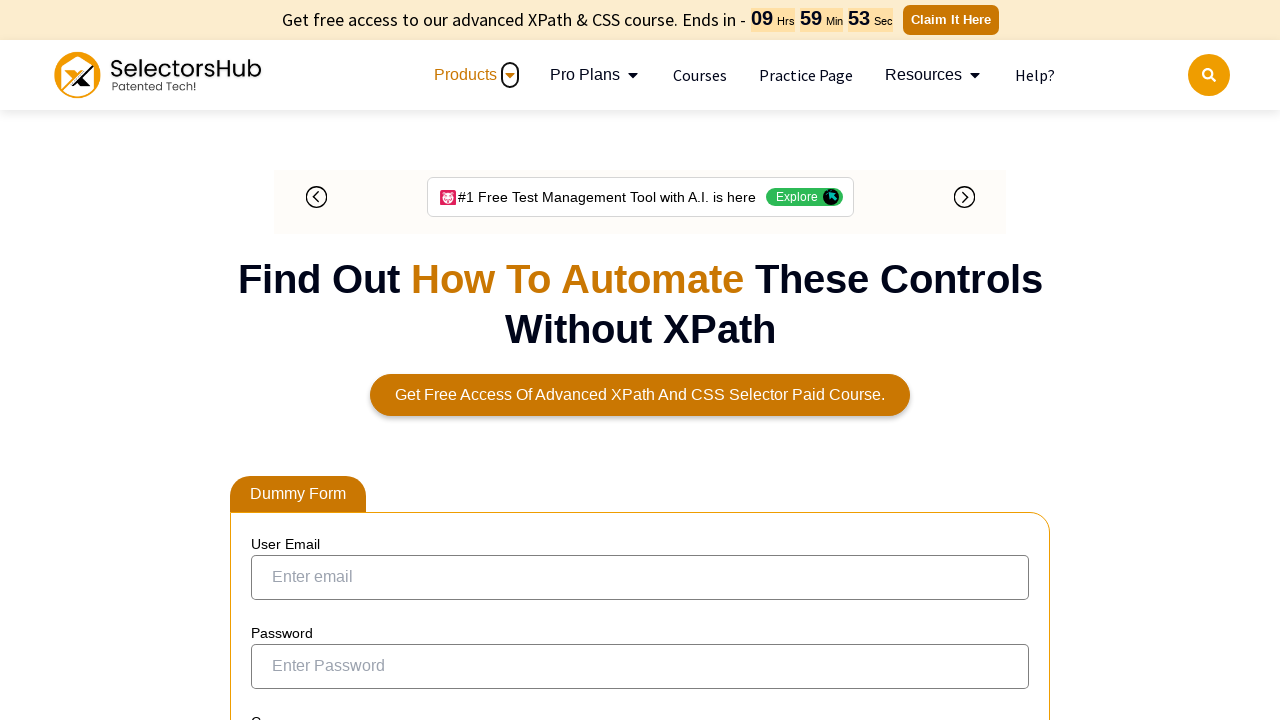

Selected 'Saab' from the cars dropdown on #cars
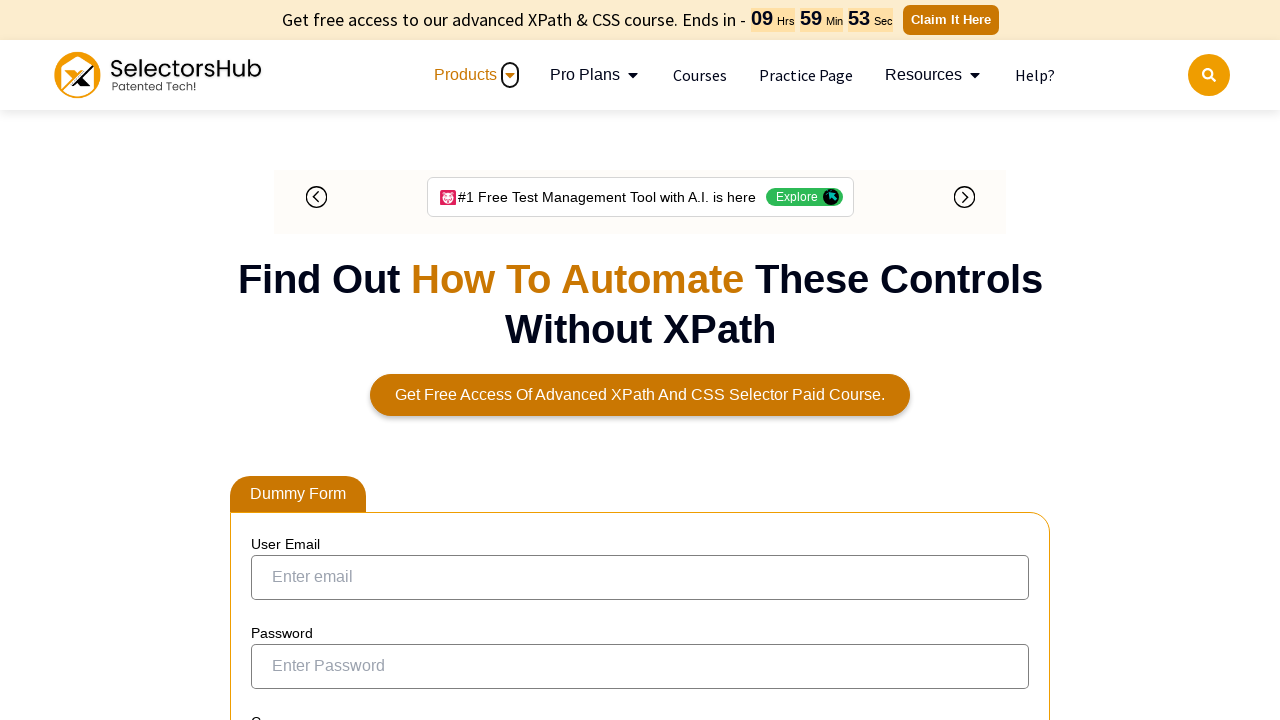

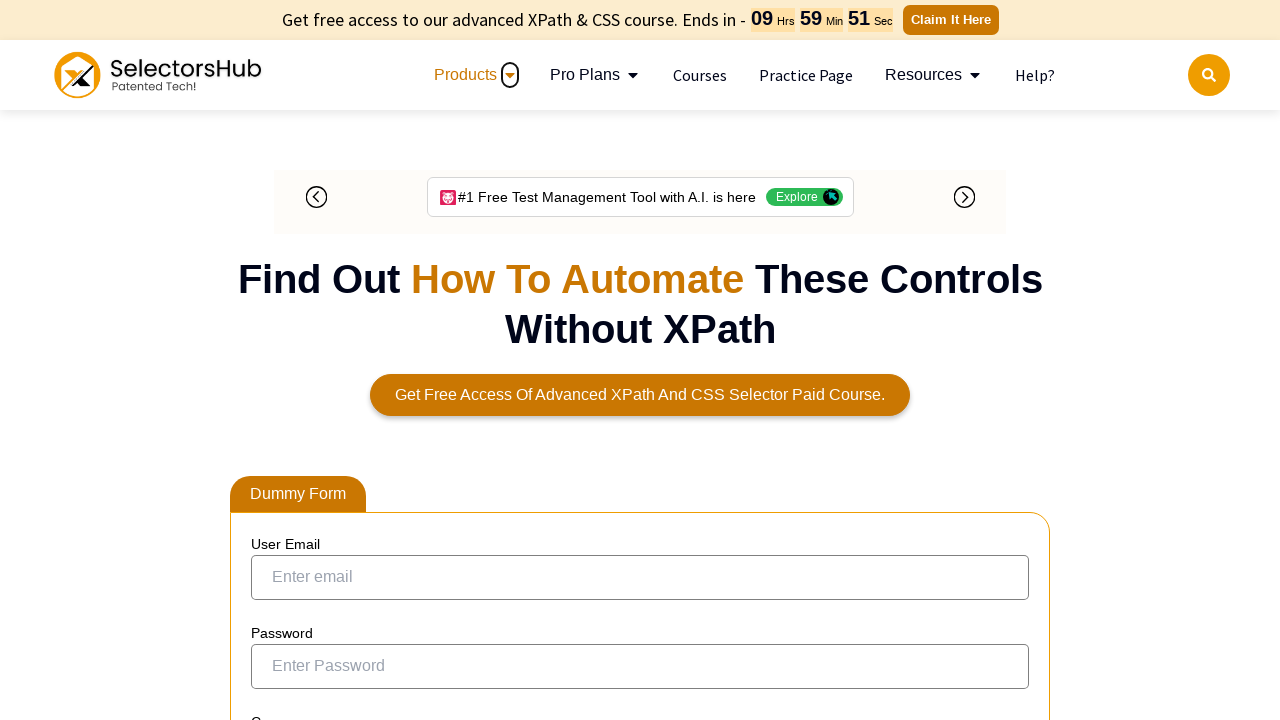